Tests window handling functionality by clicking a button to open a new window and verifying the new window's title

Starting URL: https://leafground.com/window.xhtml

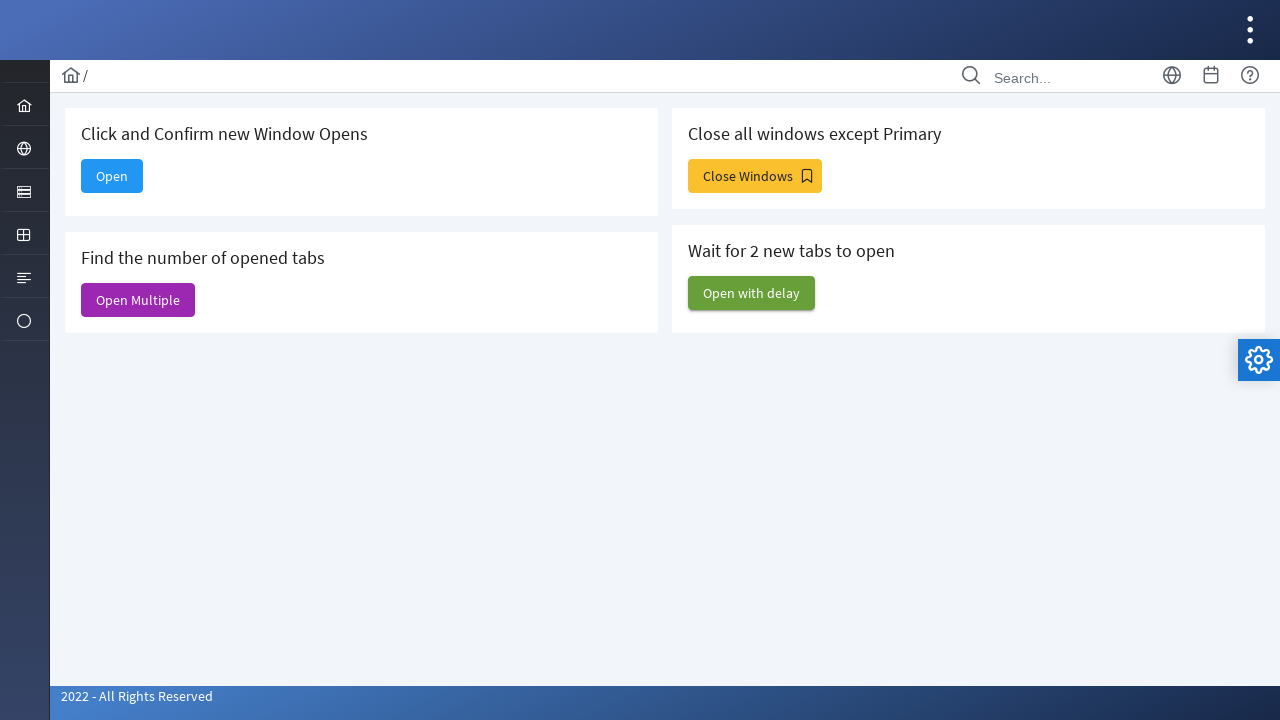

Clicked Open button to open new window at (112, 176) on xpath=//span[text()='Open']
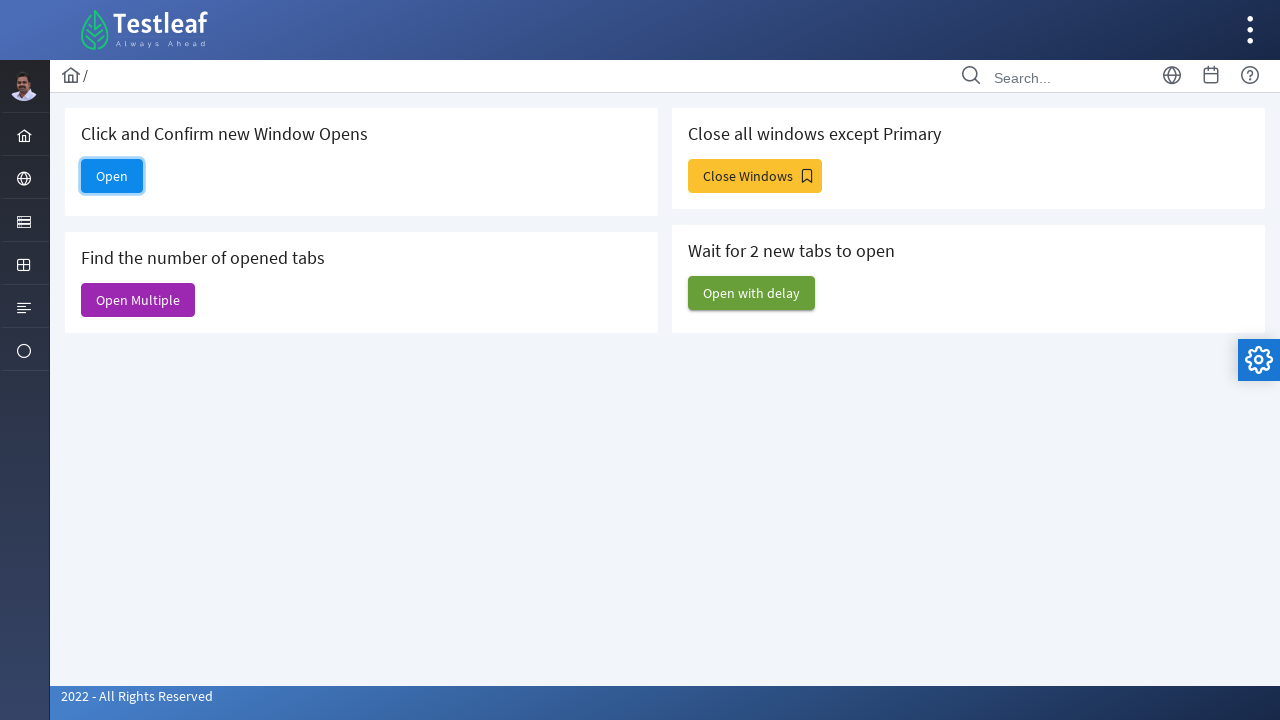

Clicked Open button and captured new window/tab at (112, 176) on xpath=//span[text()='Open']
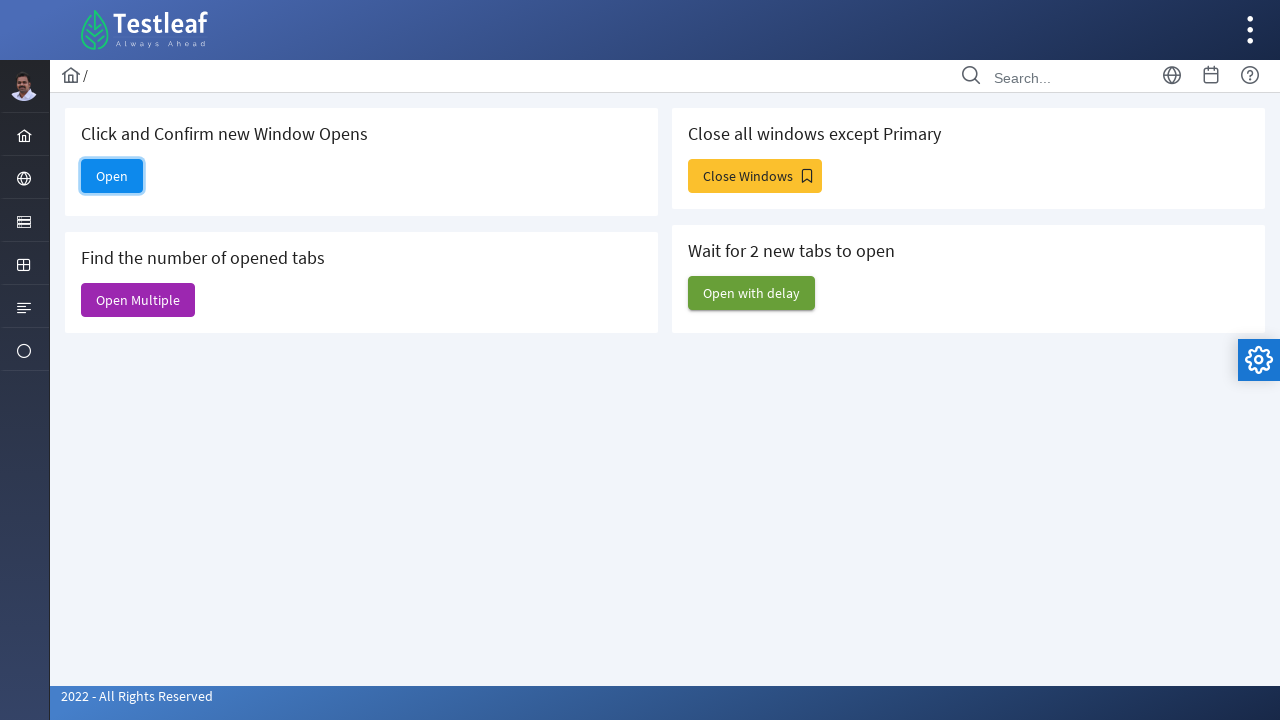

New window/tab object obtained
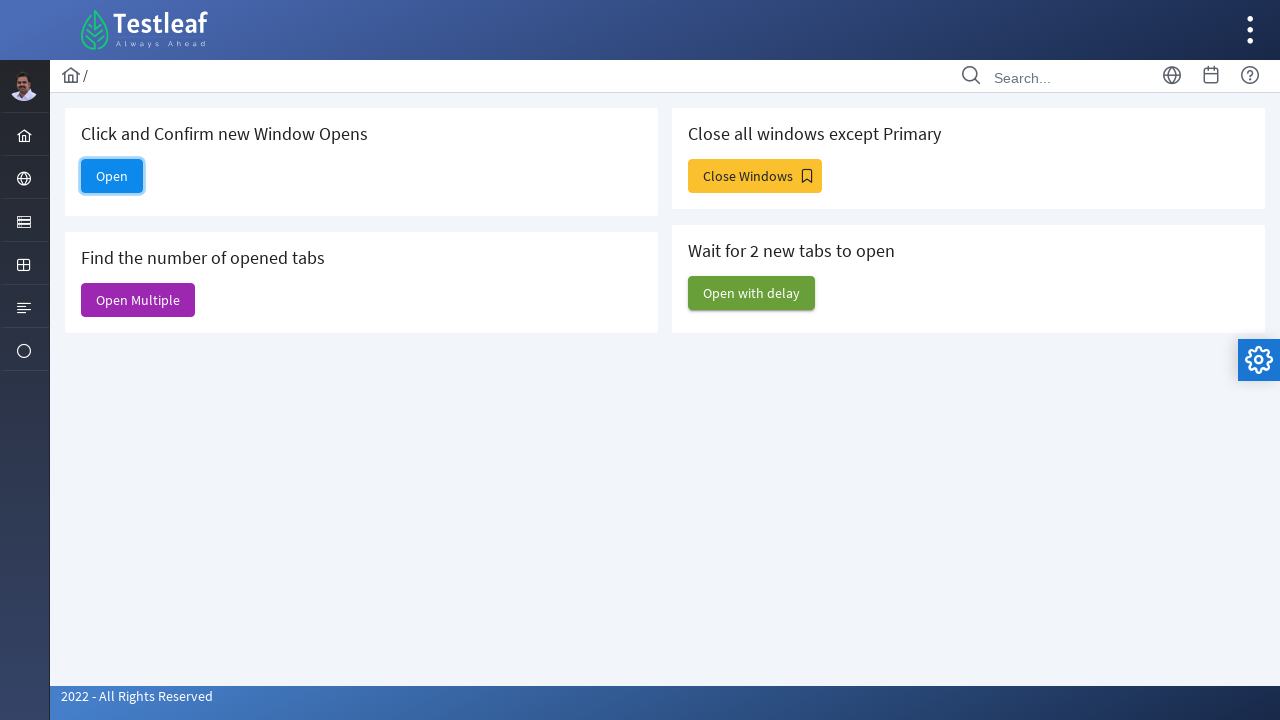

New page finished loading
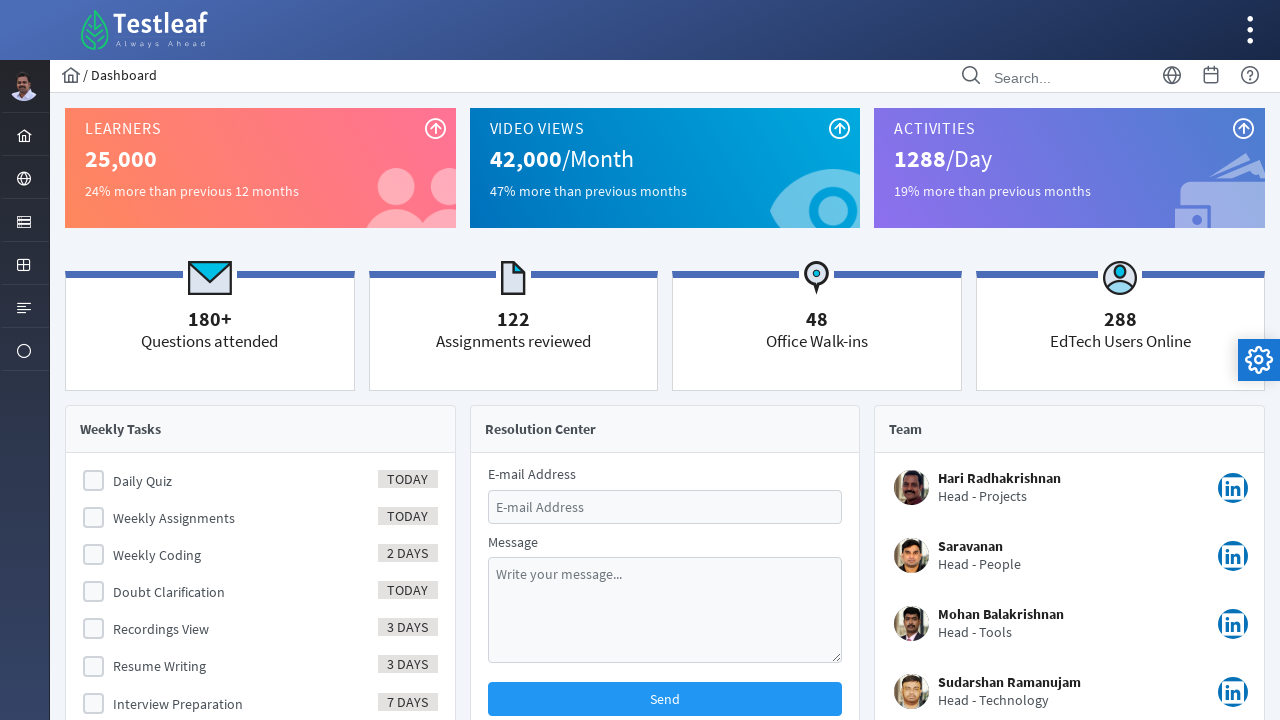

Retrieved Dashboard title from new window
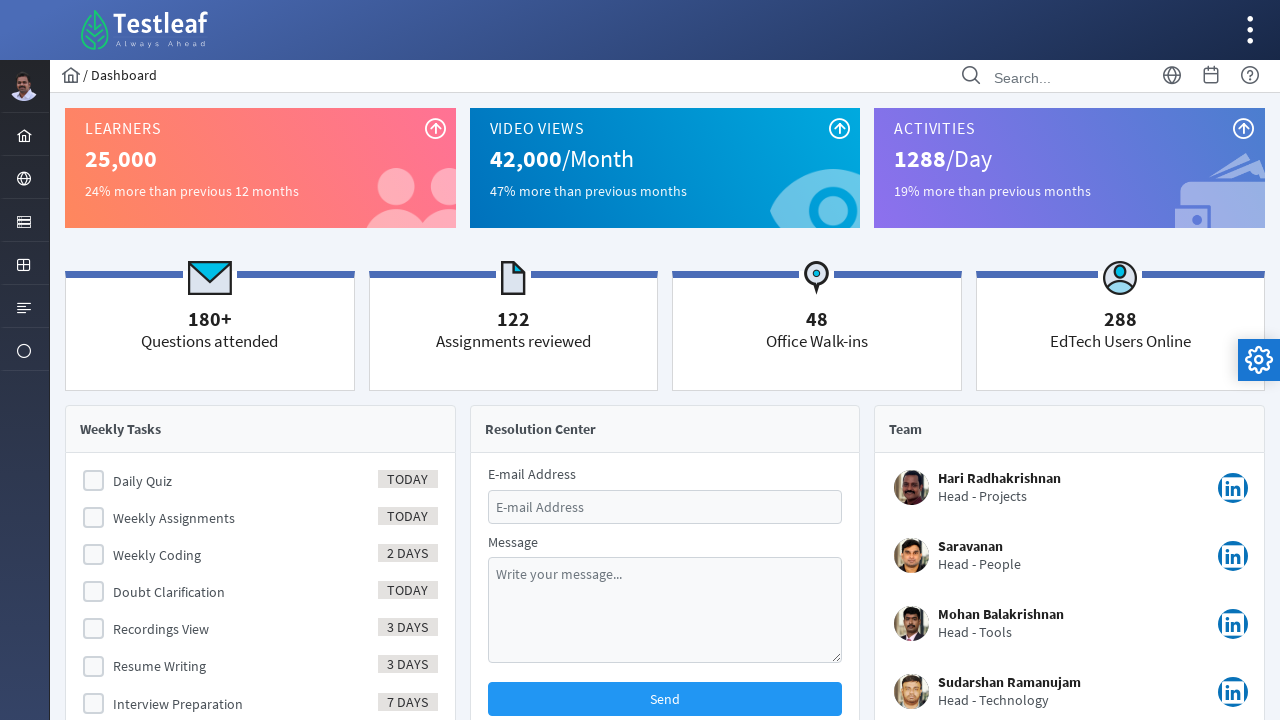

Test case passed - Dashboard title confirmed in new window
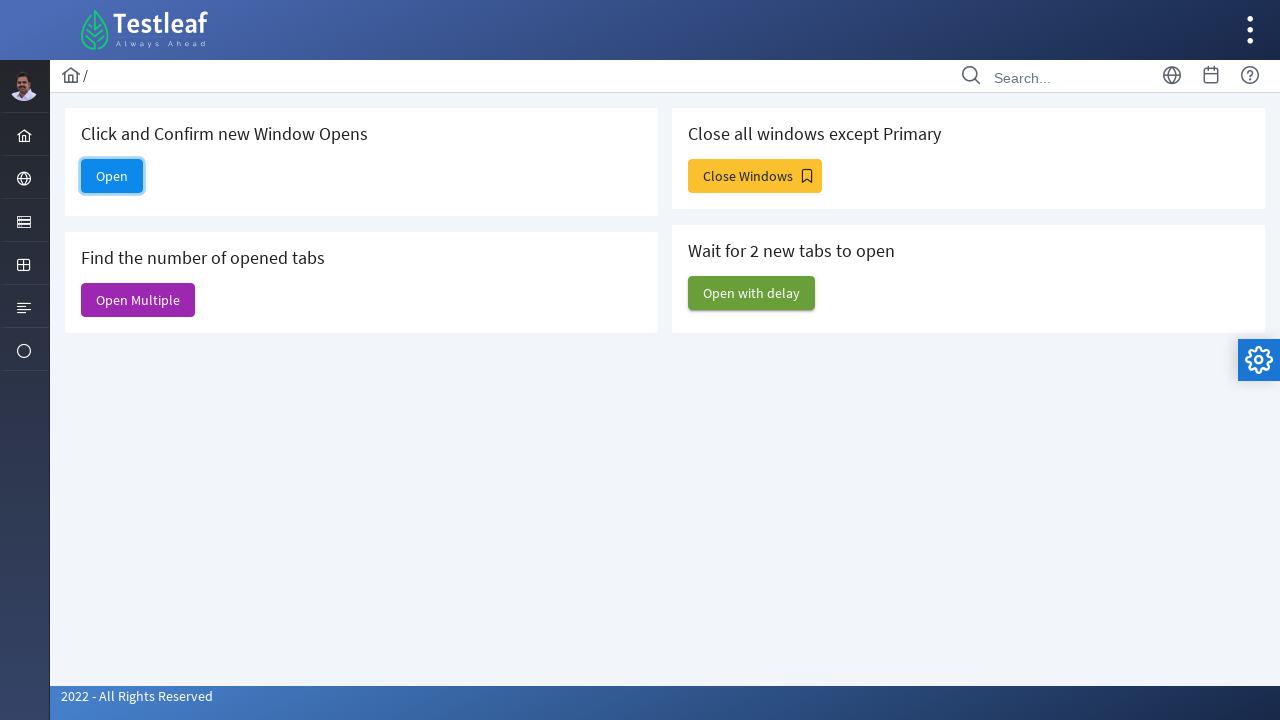

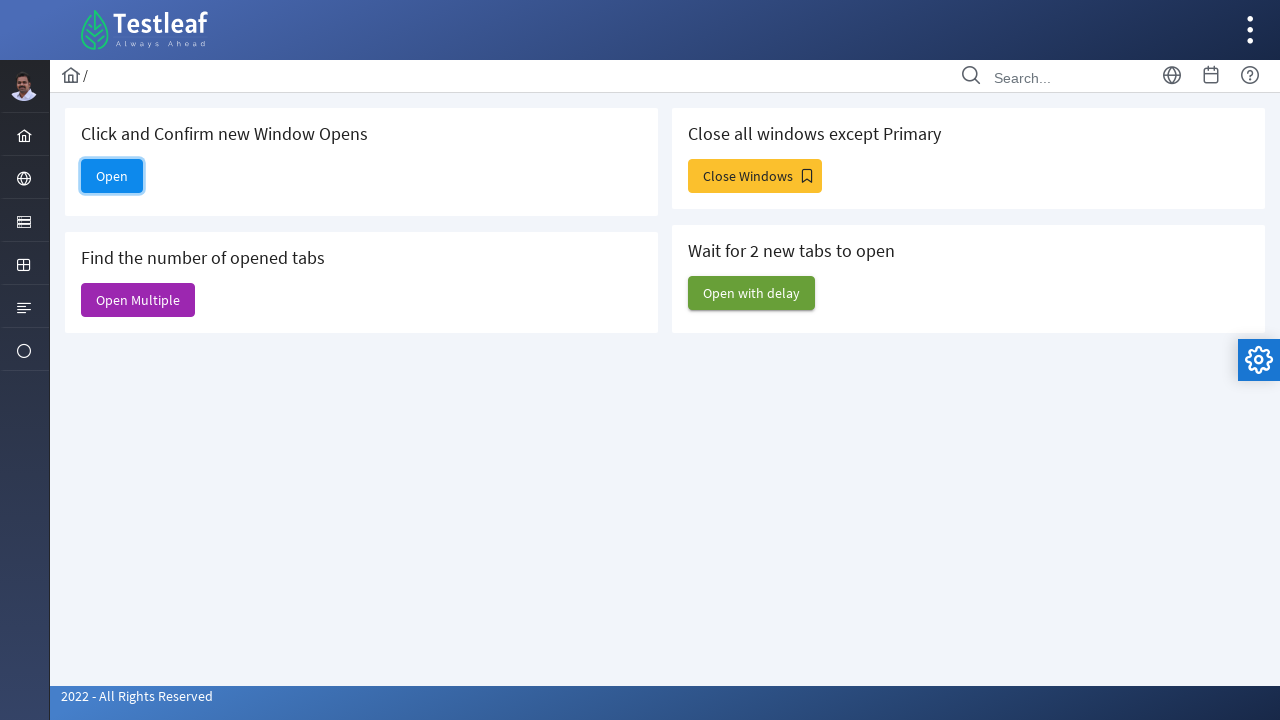